Tests DuckDuckGo search functionality by entering a search query "monsta x" into the search box and submitting the form.

Starting URL: https://duckduckgo.com/

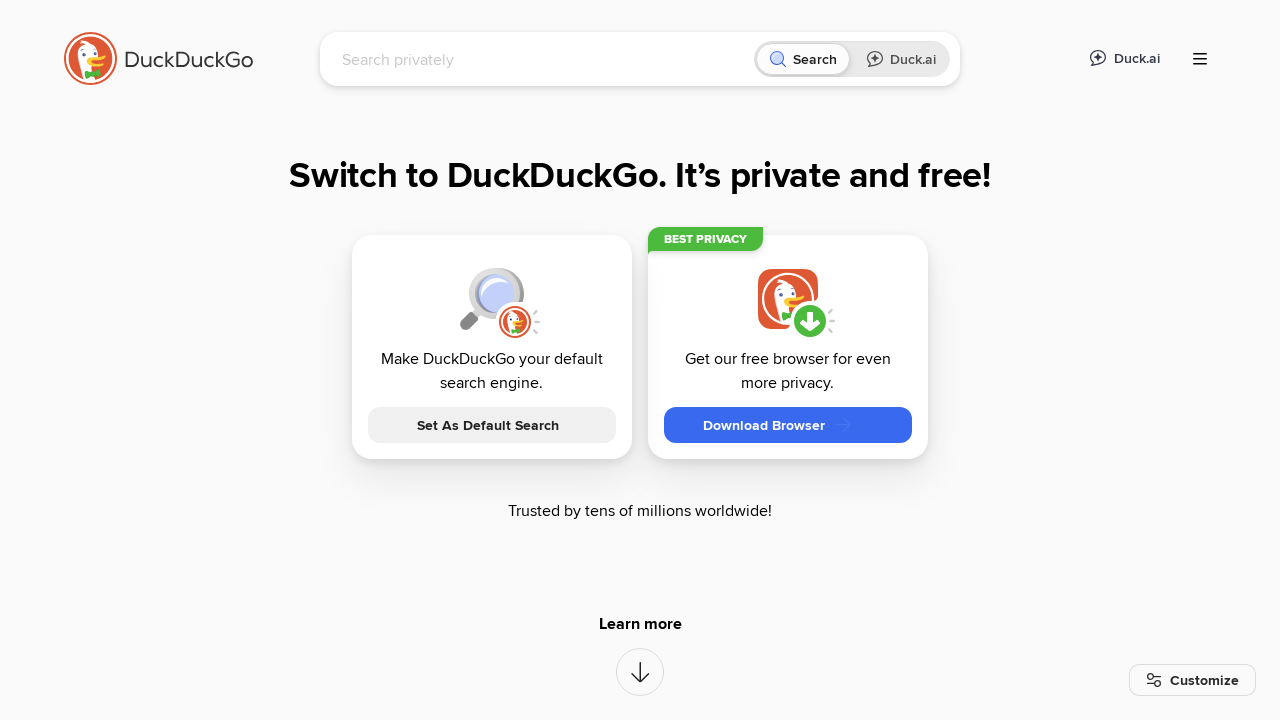

Filled search box with 'monsta x' on #searchbox_input
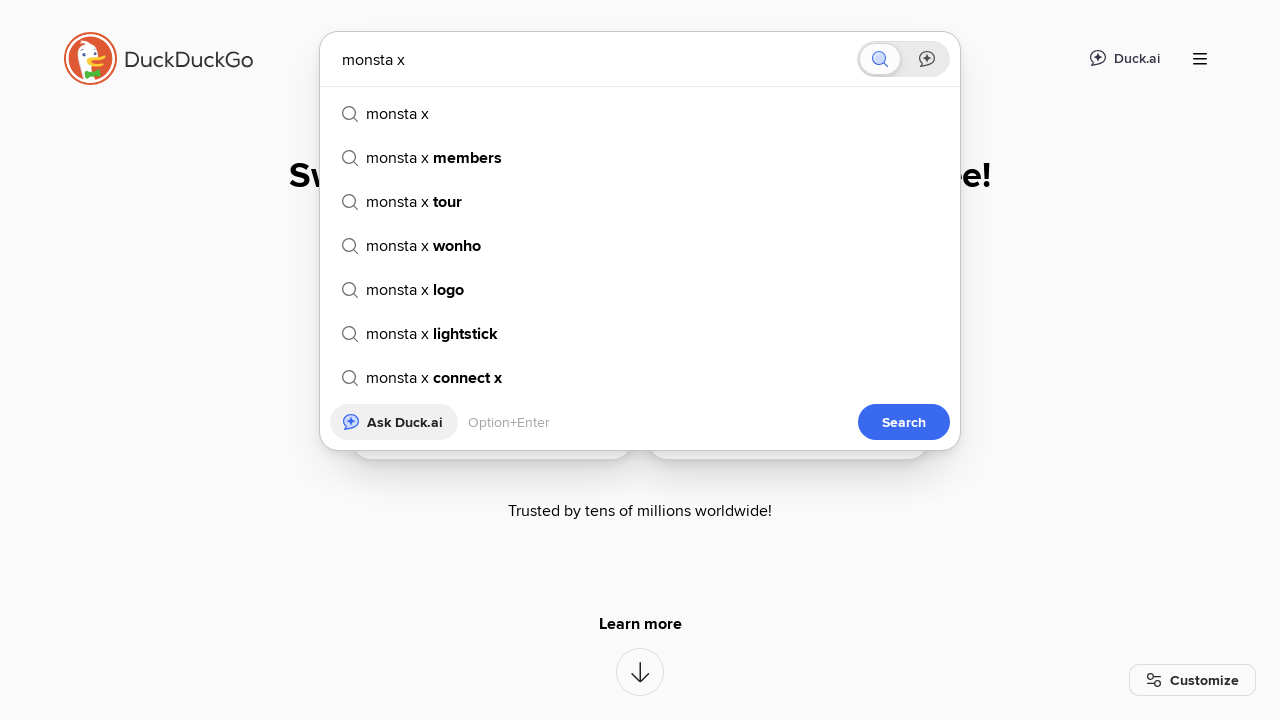

Submitted search form by pressing Enter on #searchbox_input
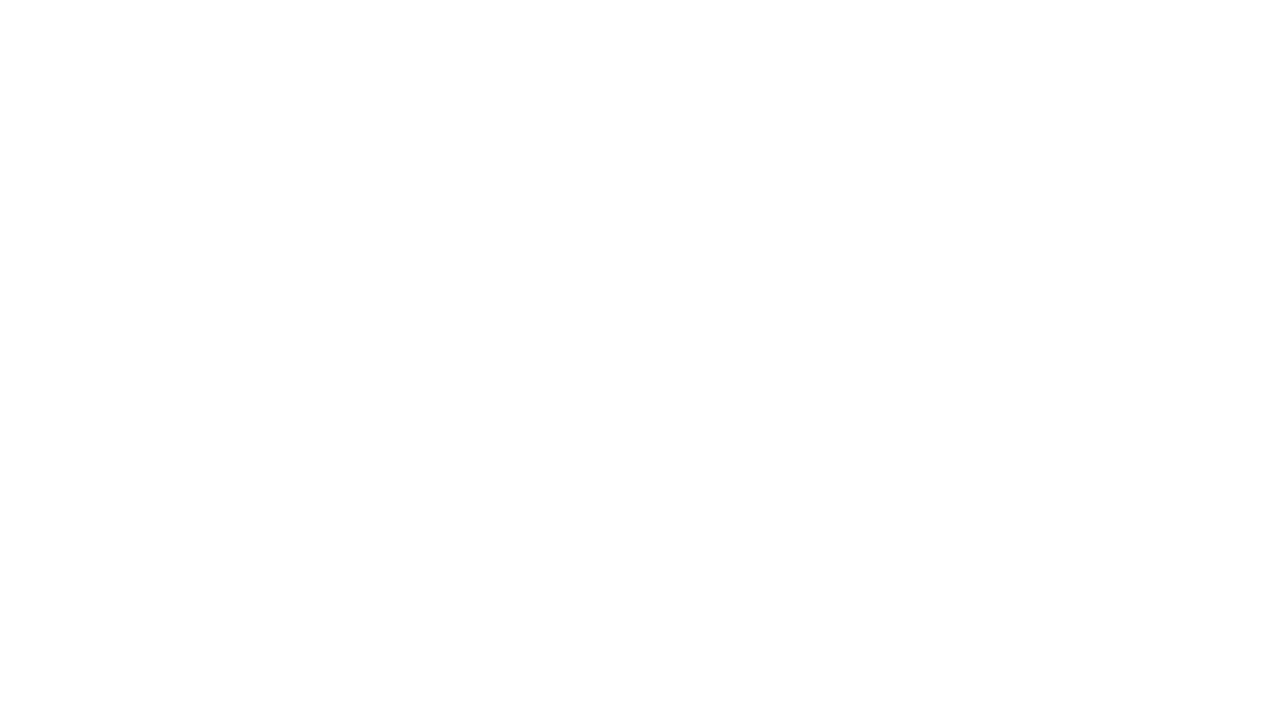

Search results page loaded
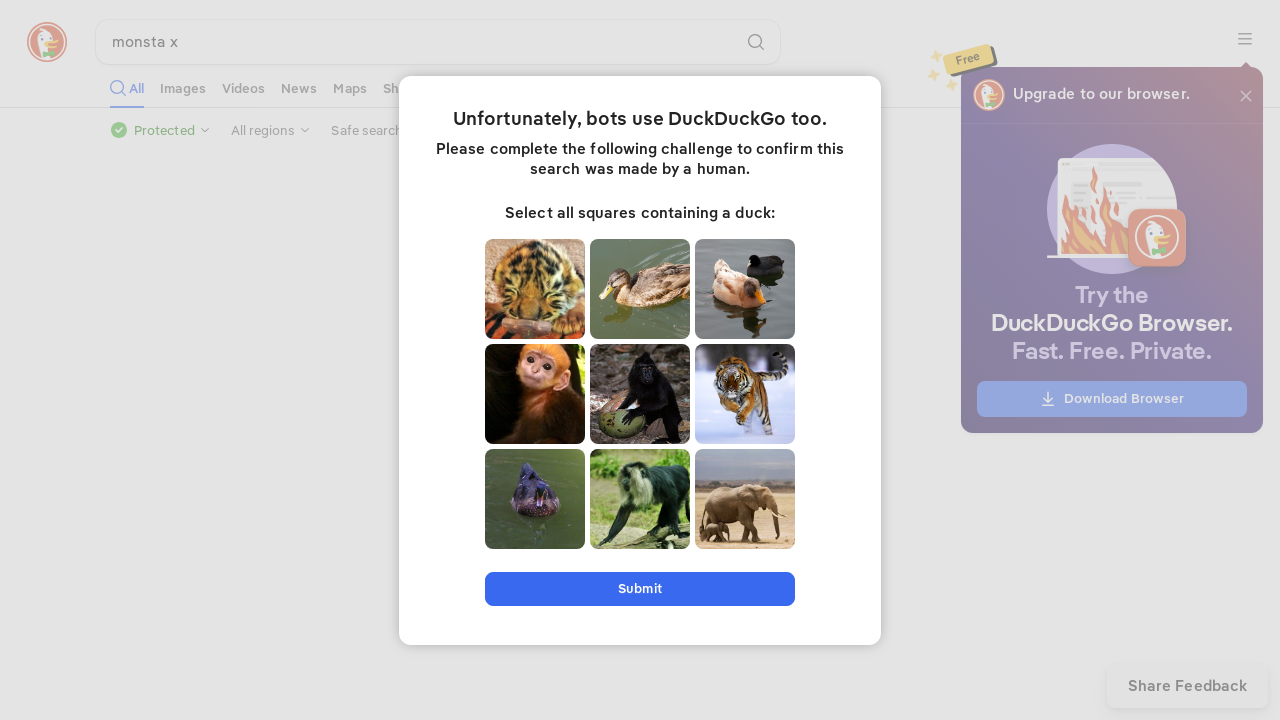

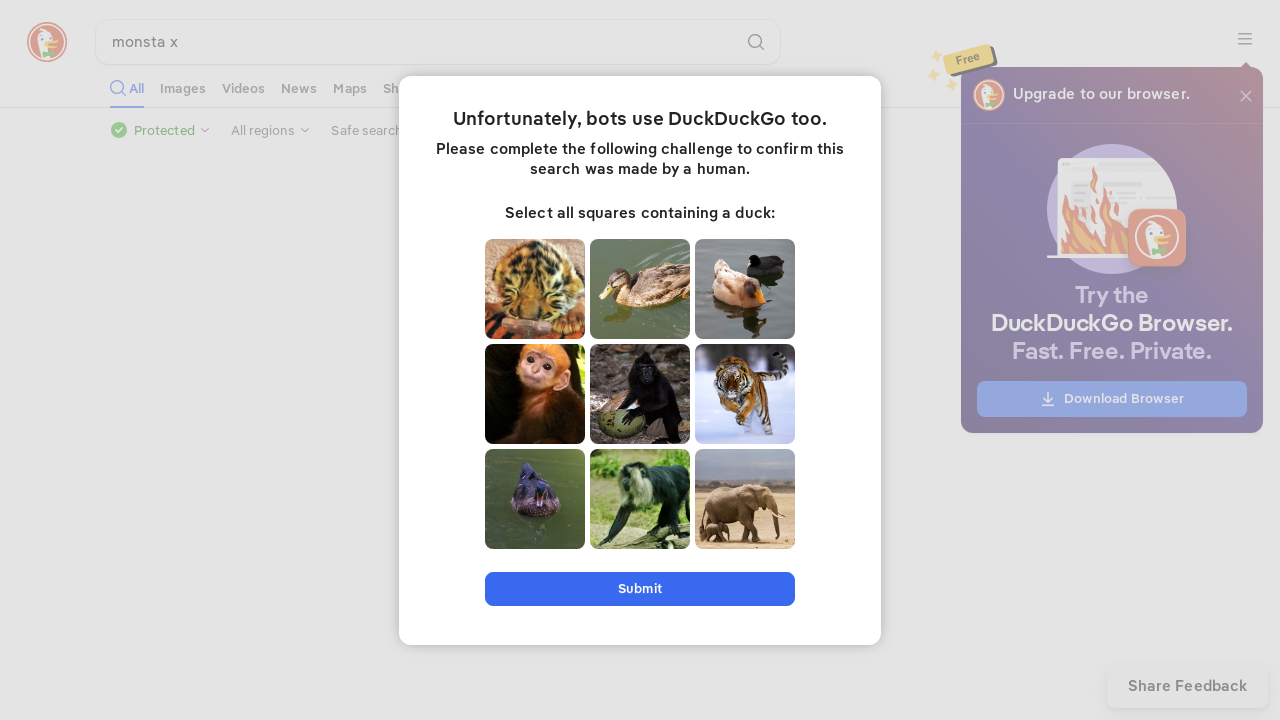